Tests error handling when entering letters in division operation

Starting URL: https://testsheepnz.github.io/BasicCalculator.html

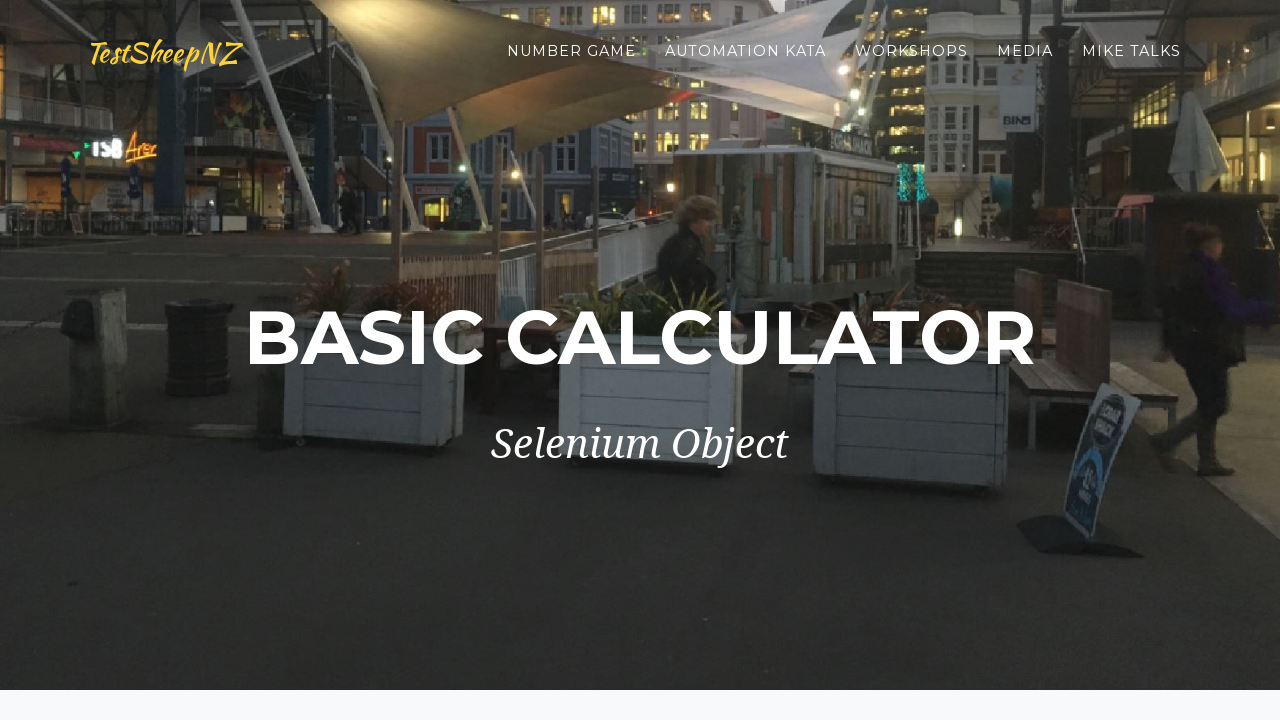

Selected build version 4 on #selectBuild
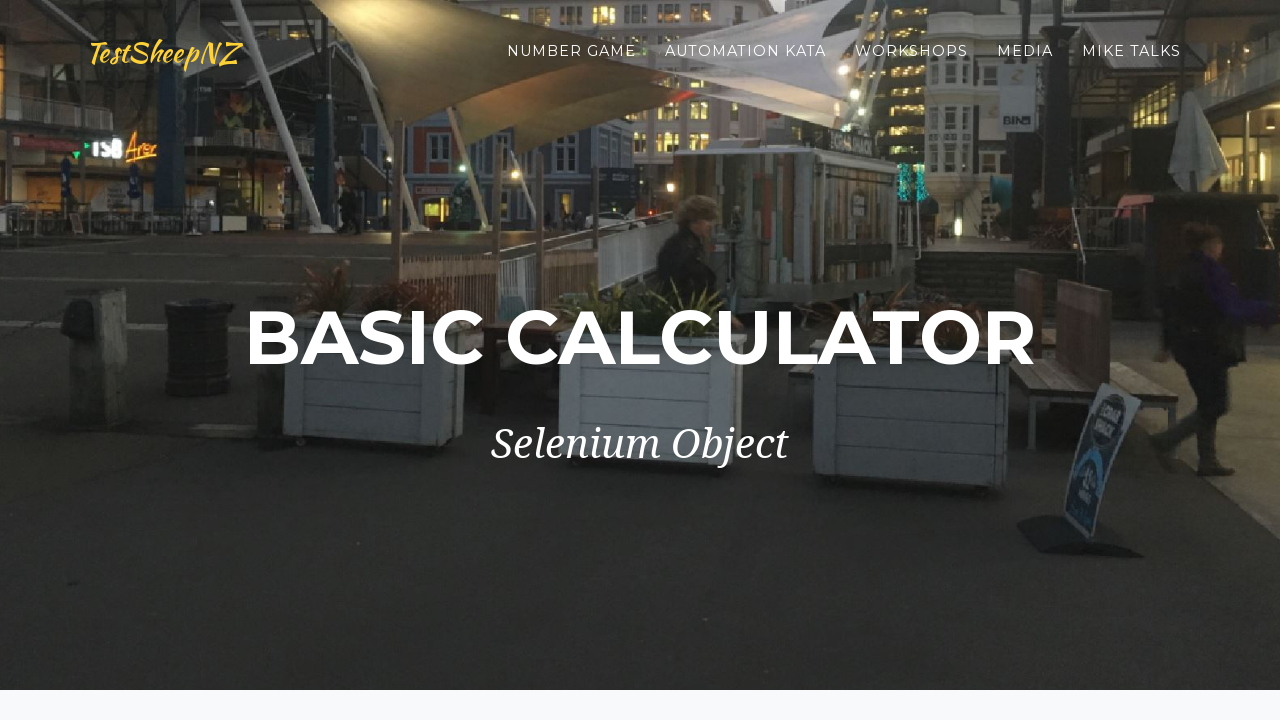

Filled first number field with letter 'a' (invalid input) on #number1Field
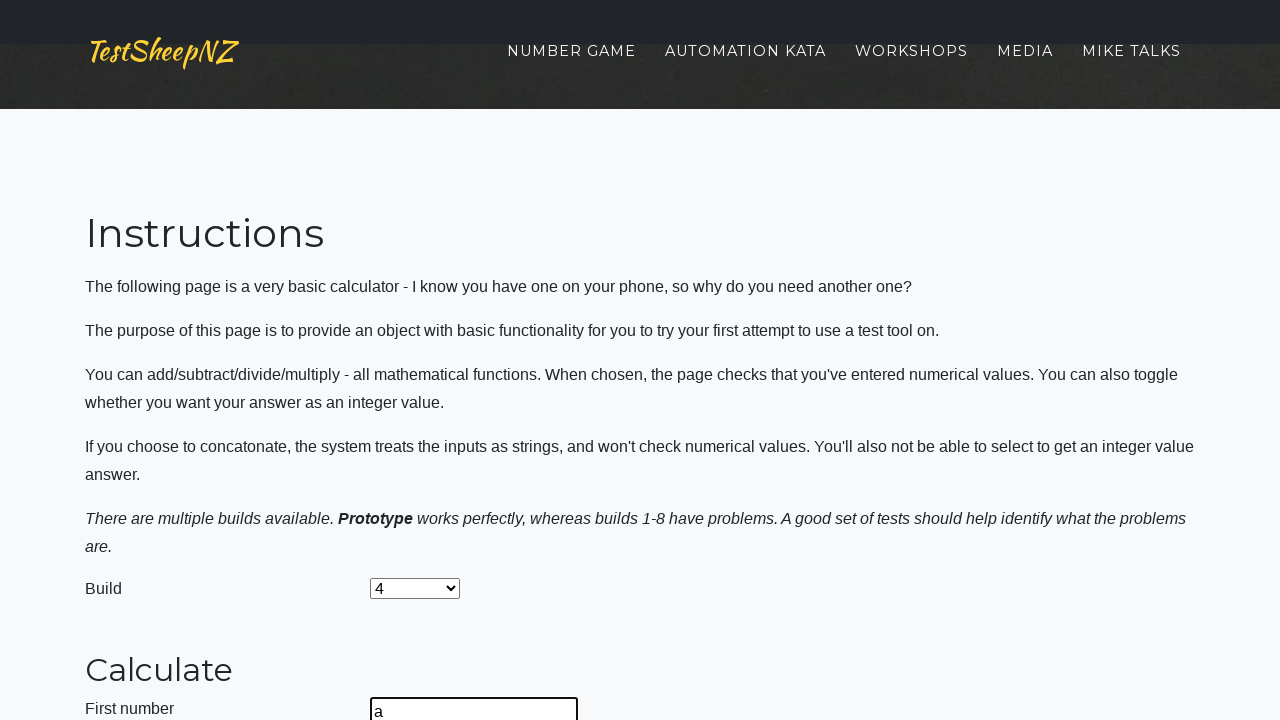

Filled second number field with '8' on #number2Field
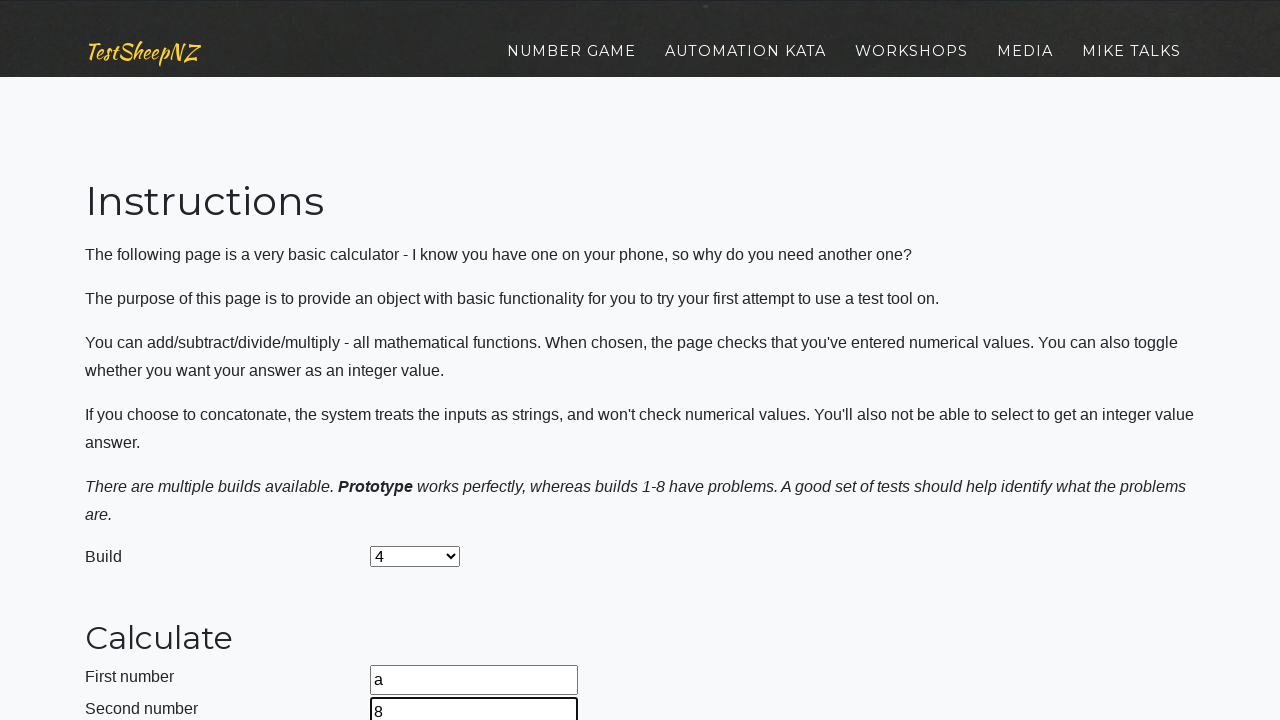

Selected Divide operation on #selectOperationDropdown
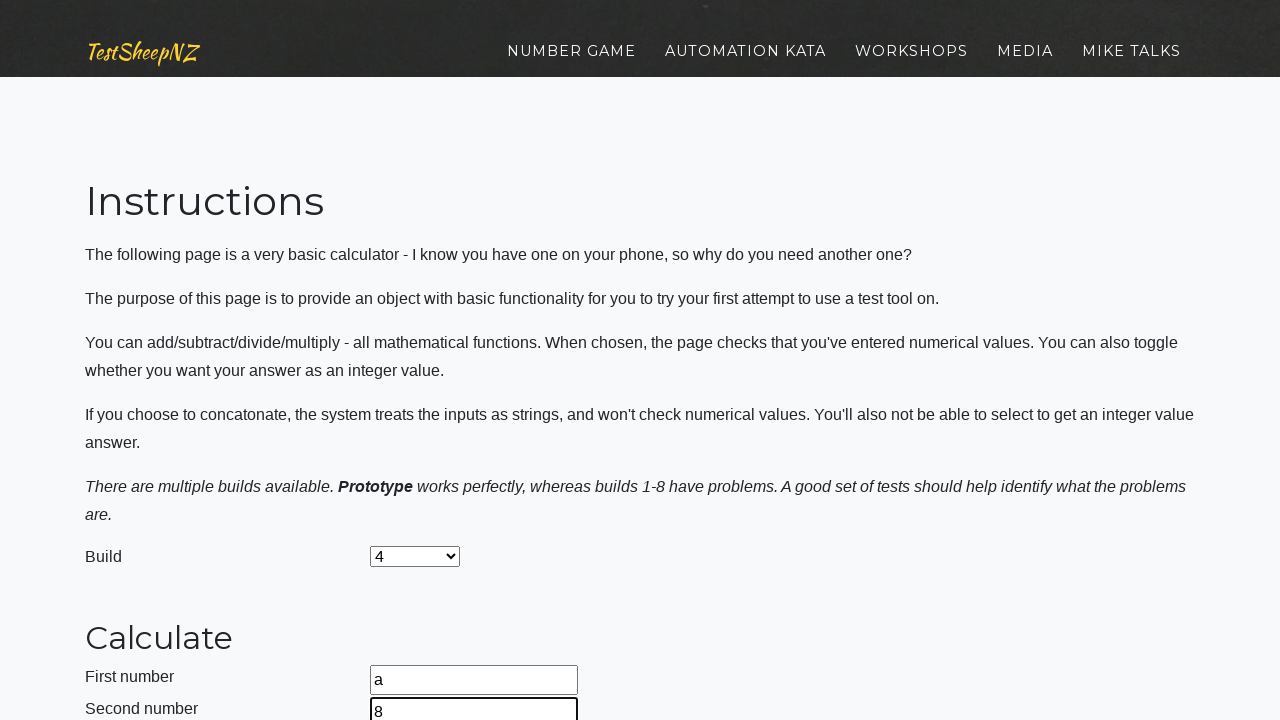

Clicked calculate button at (422, 361) on #calculateButton
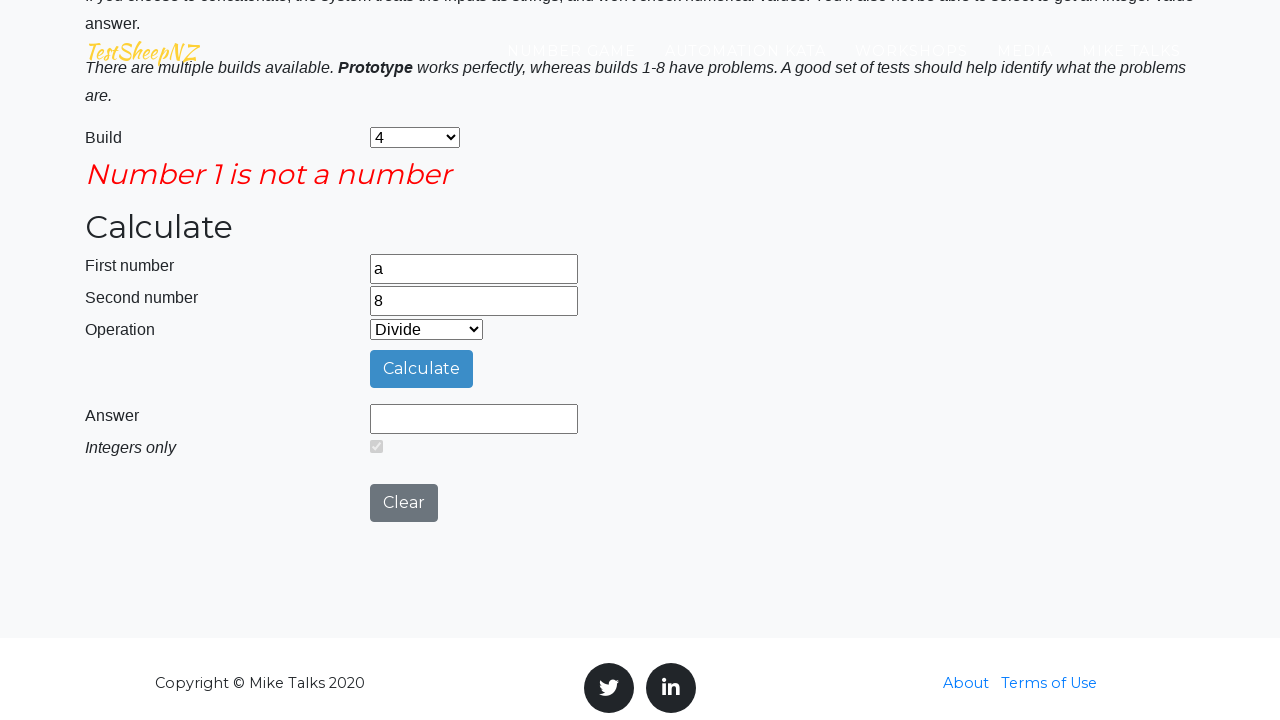

Error message displayed for invalid first number
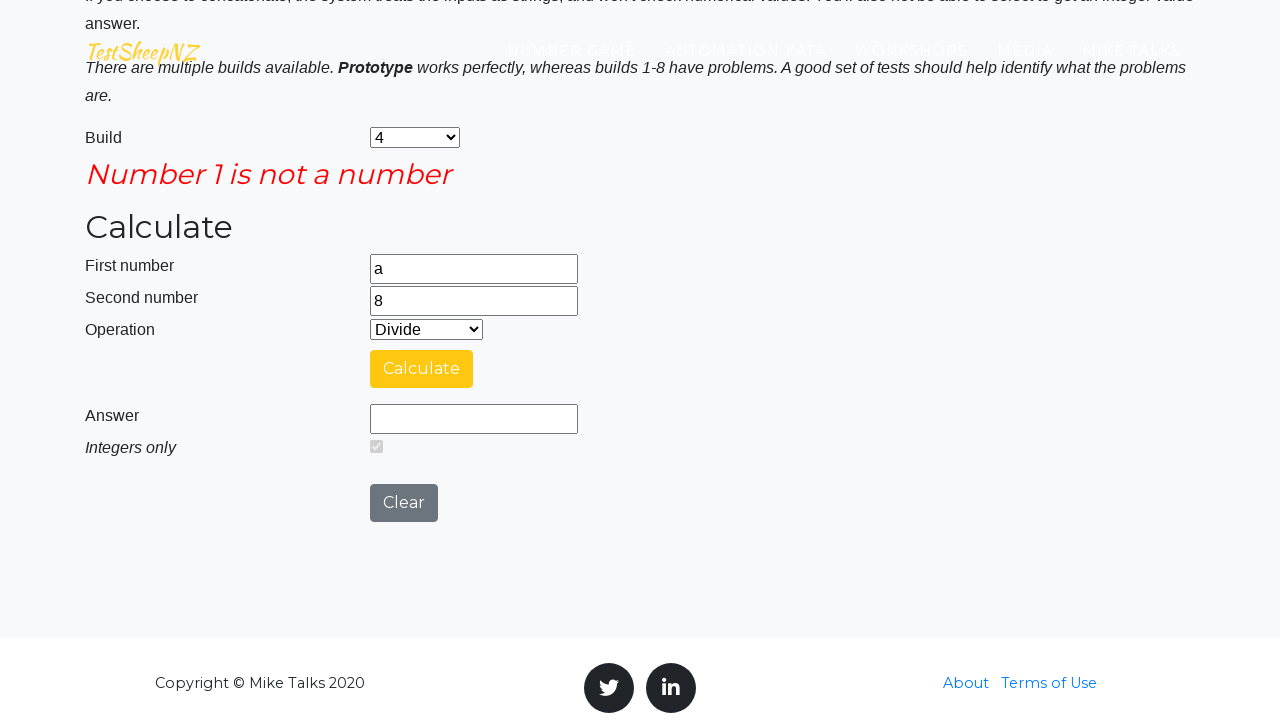

Clicked clear button to reset calculator at (404, 503) on #clearButton
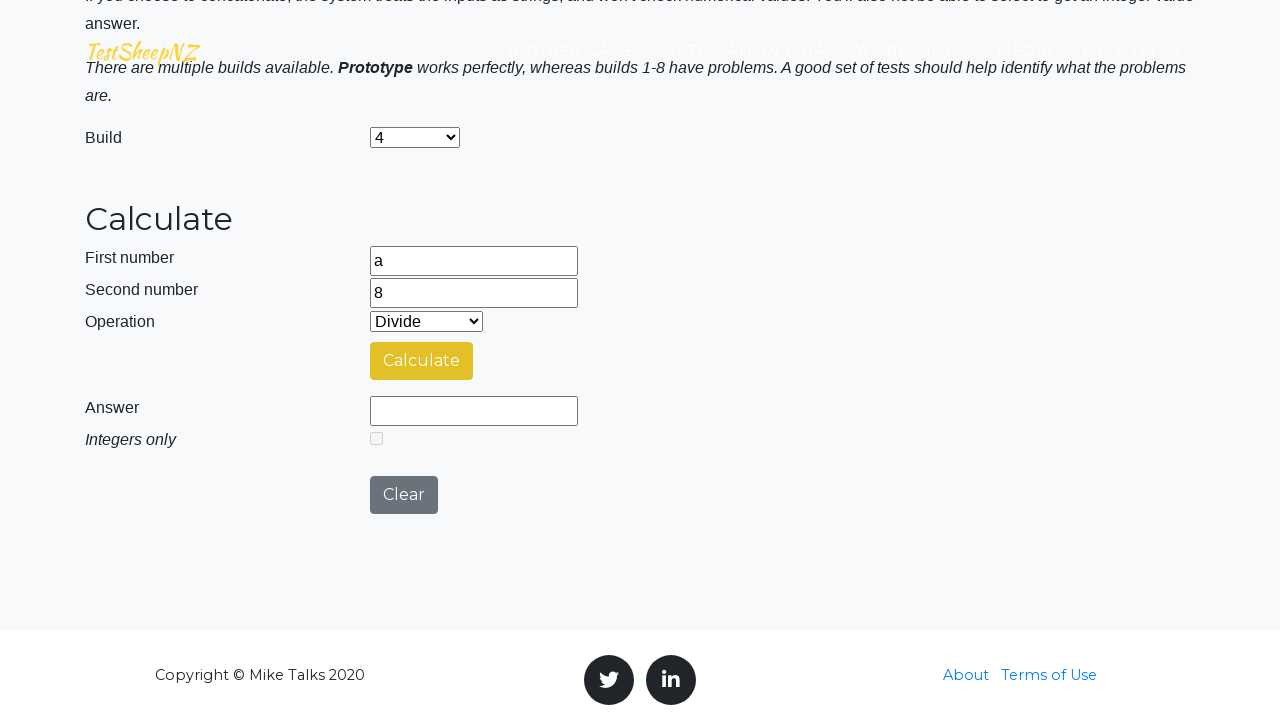

Filled first number field with valid number '2' on #number1Field
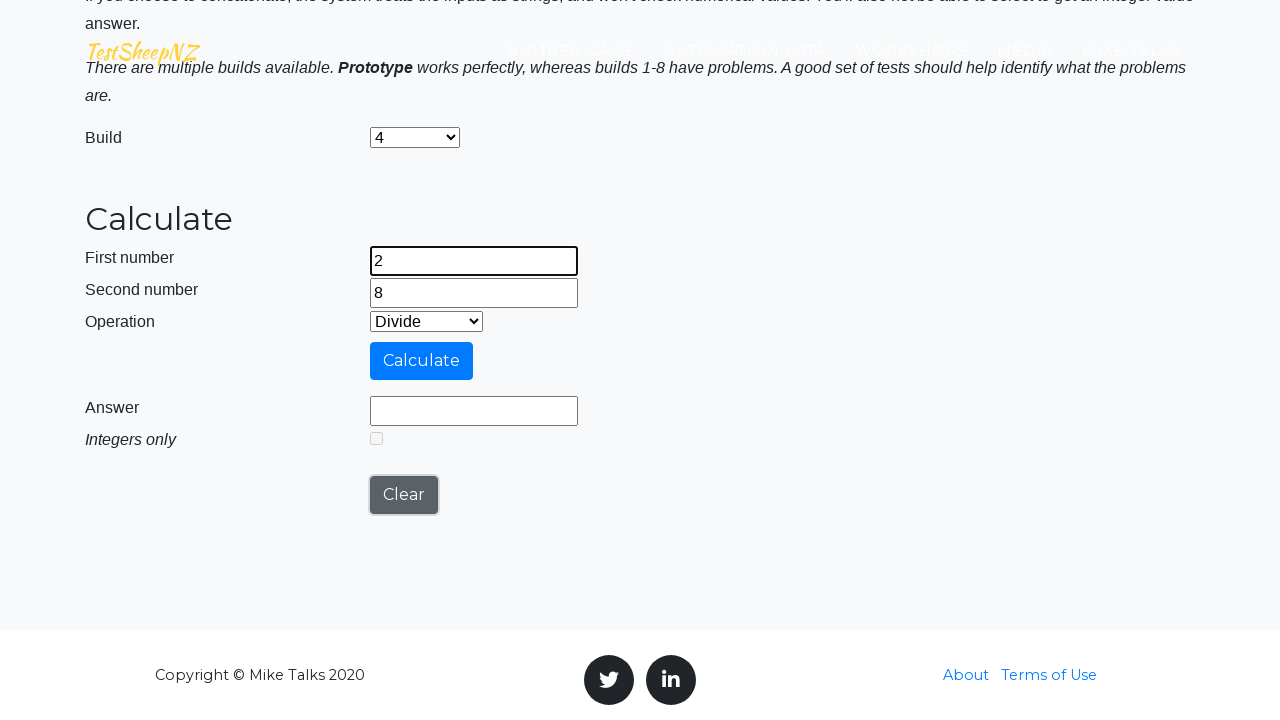

Filled second number field with letter 't' (invalid input) on #number2Field
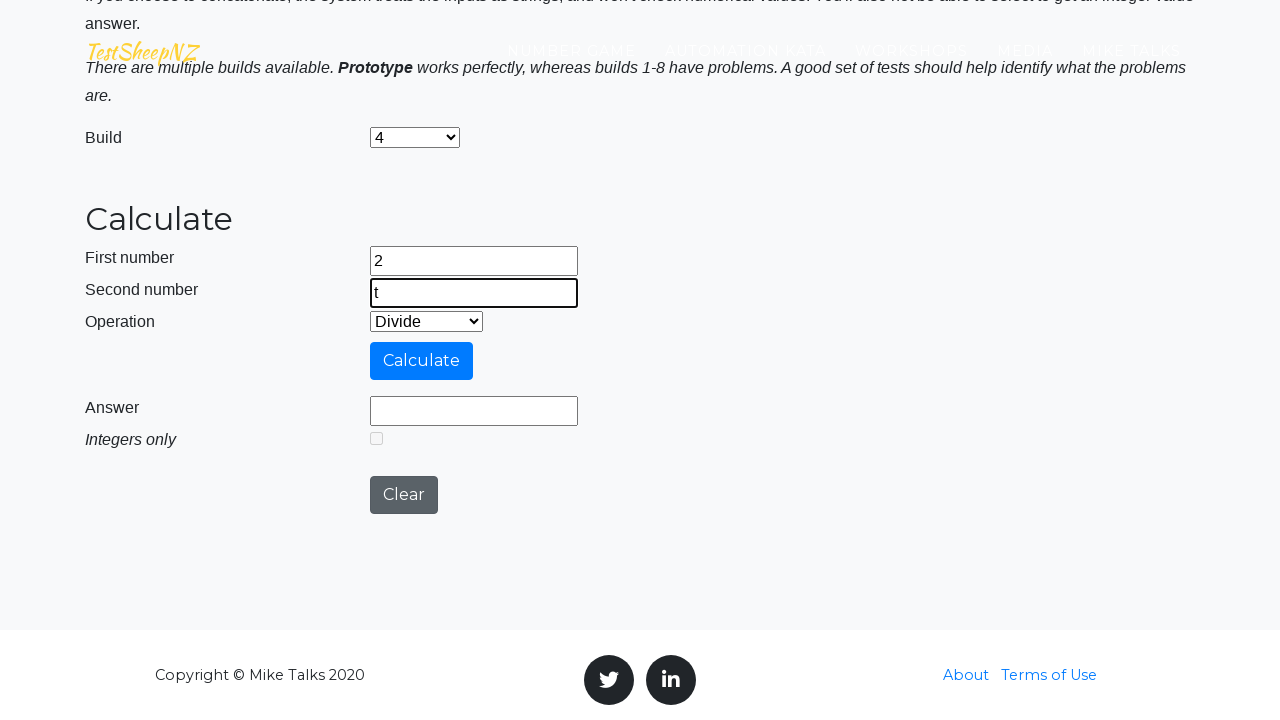

Selected Divide operation on #selectOperationDropdown
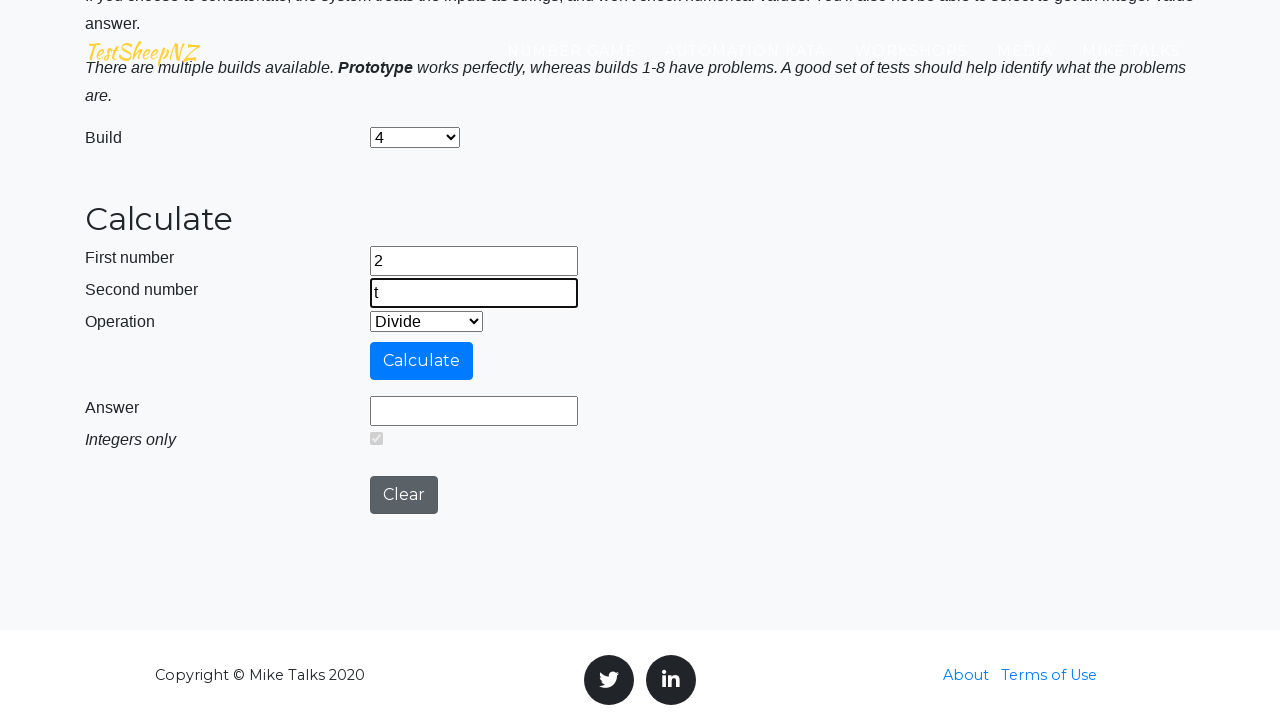

Clicked calculate button at (422, 361) on #calculateButton
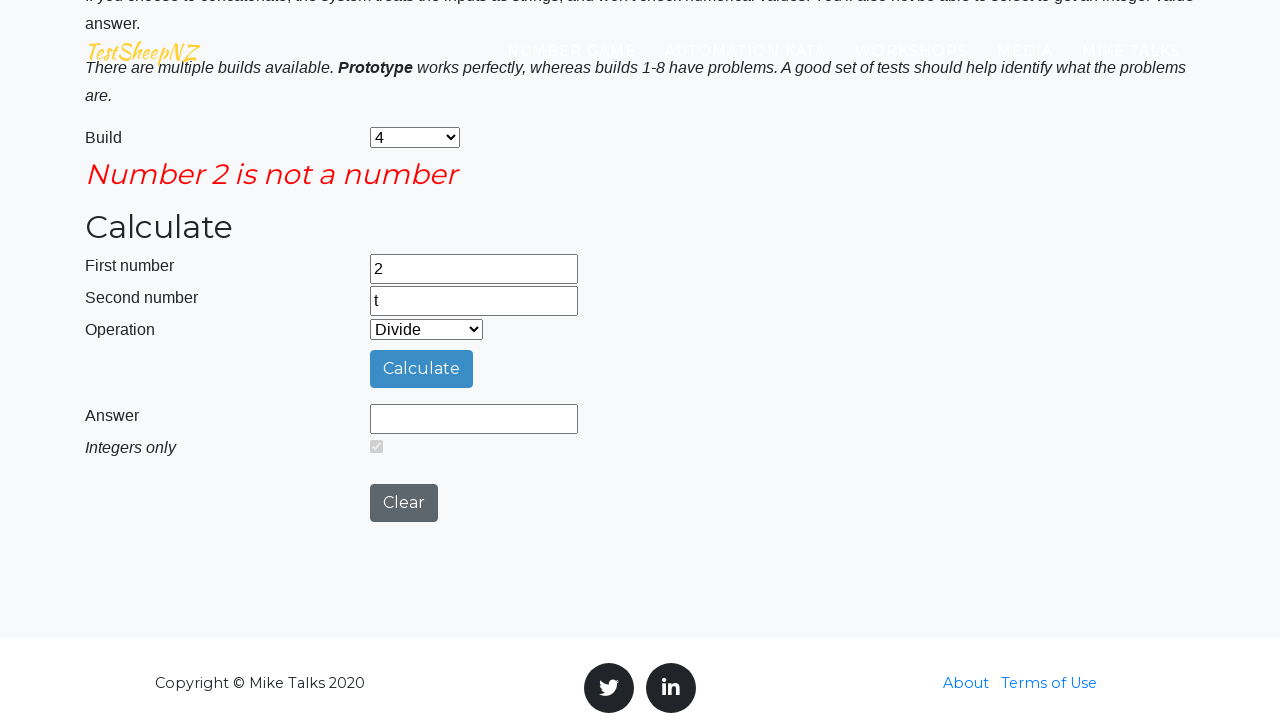

Error message displayed for invalid second number
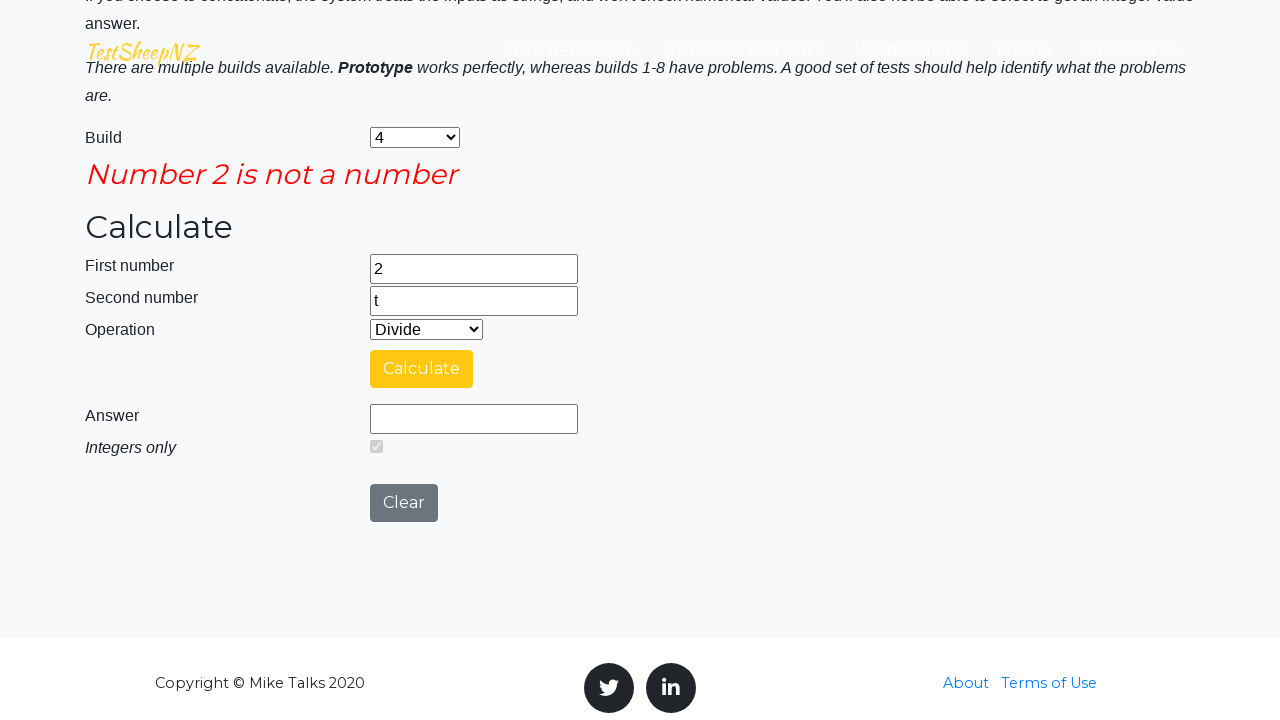

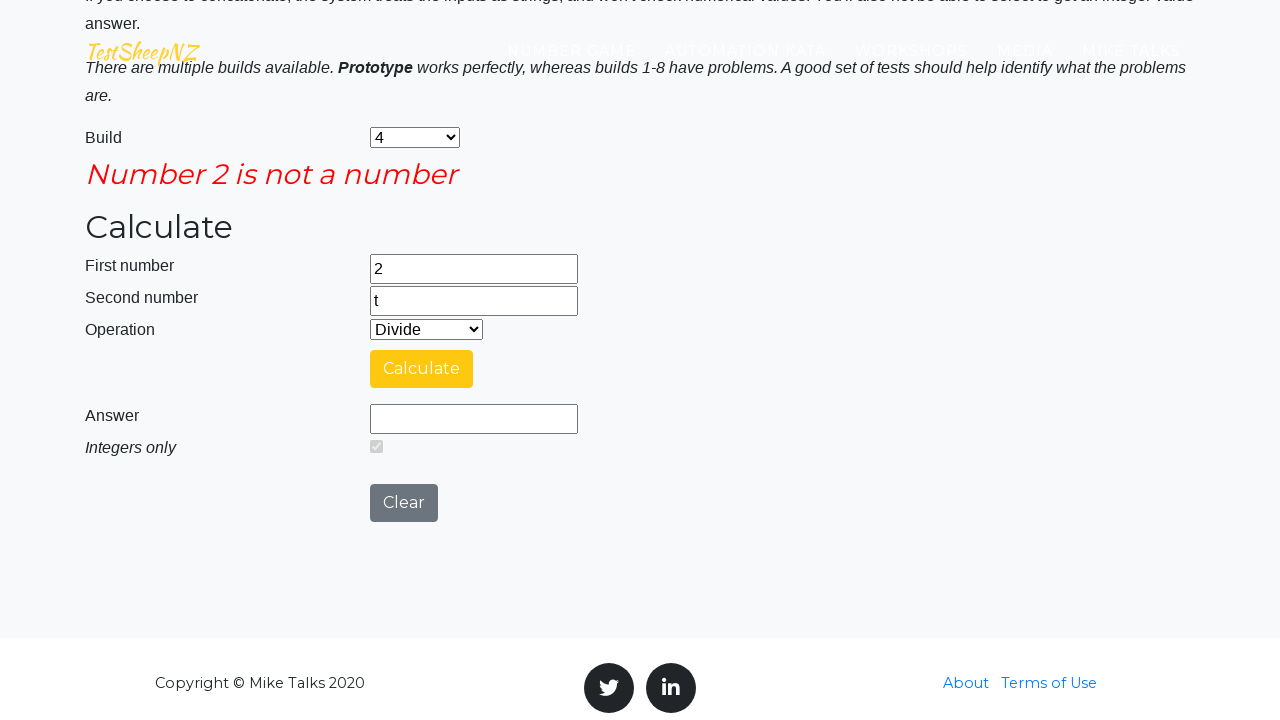